Tests selecting all three checkboxes and verifying each one is checked

Starting URL: http://www.qaclickacademy.com/practice.php

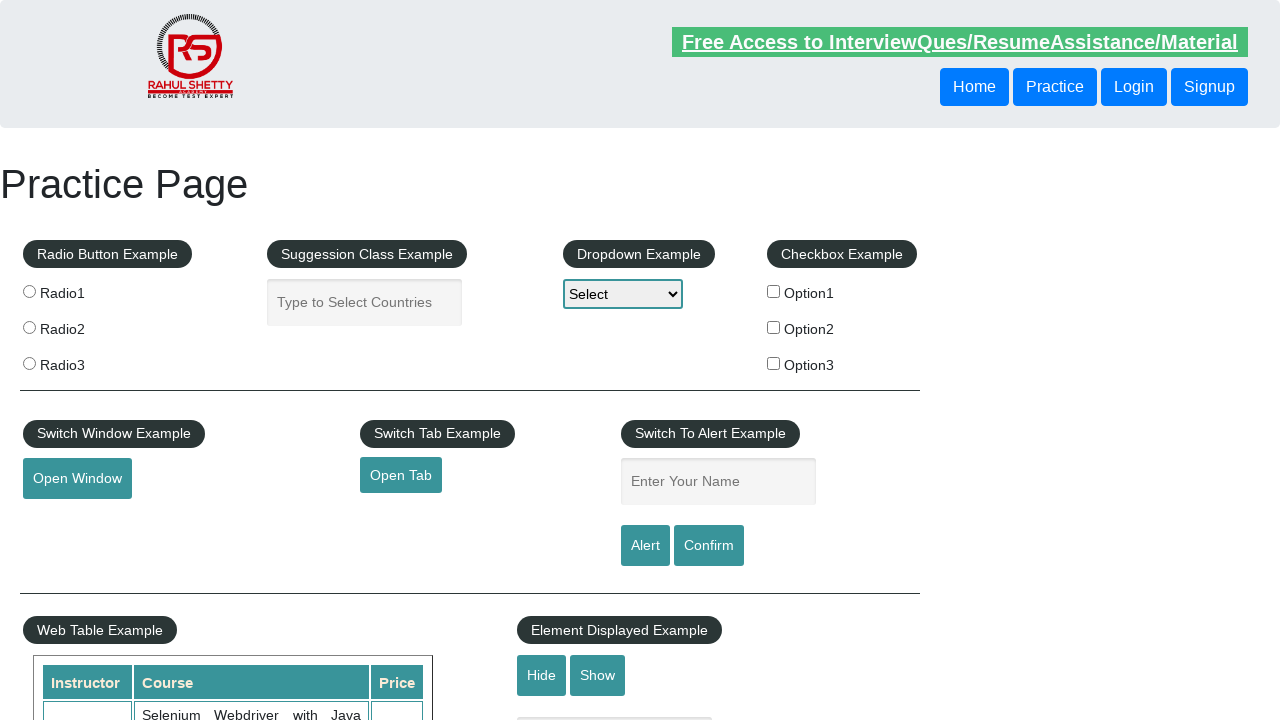

Clicked checkbox option 1 at (774, 291) on #checkBoxOption1
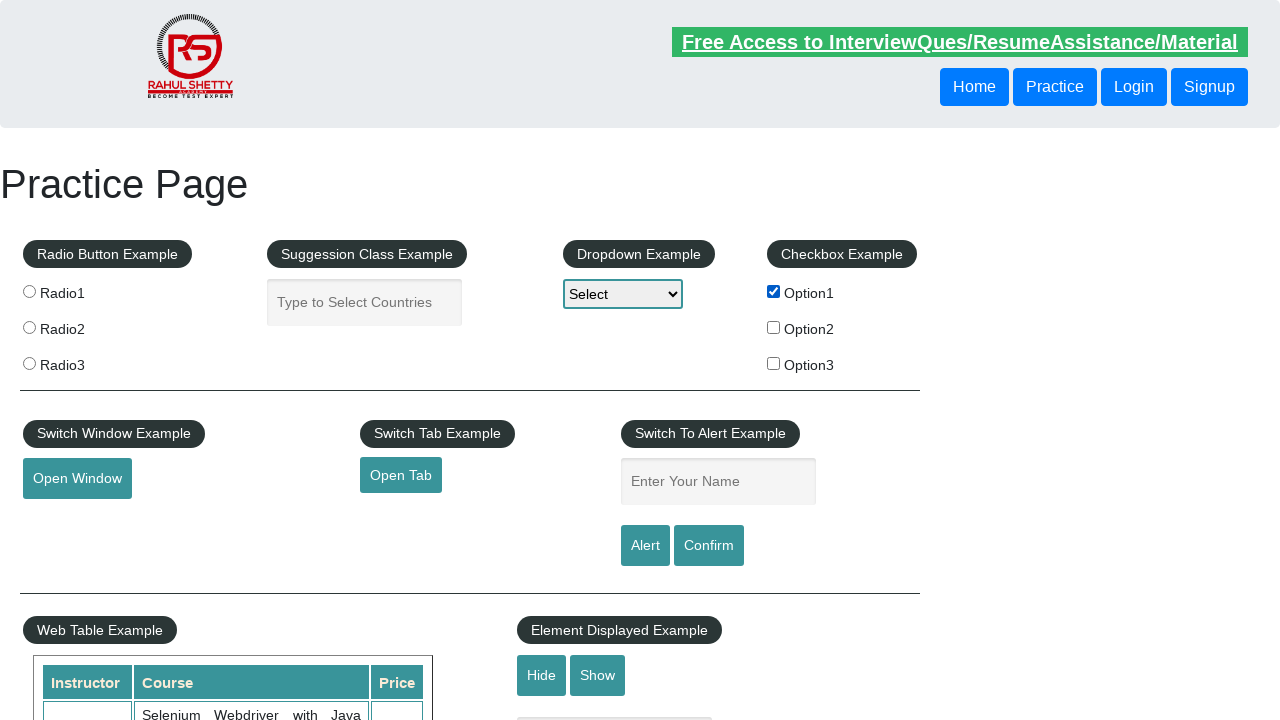

Verified checkbox option 1 is checked
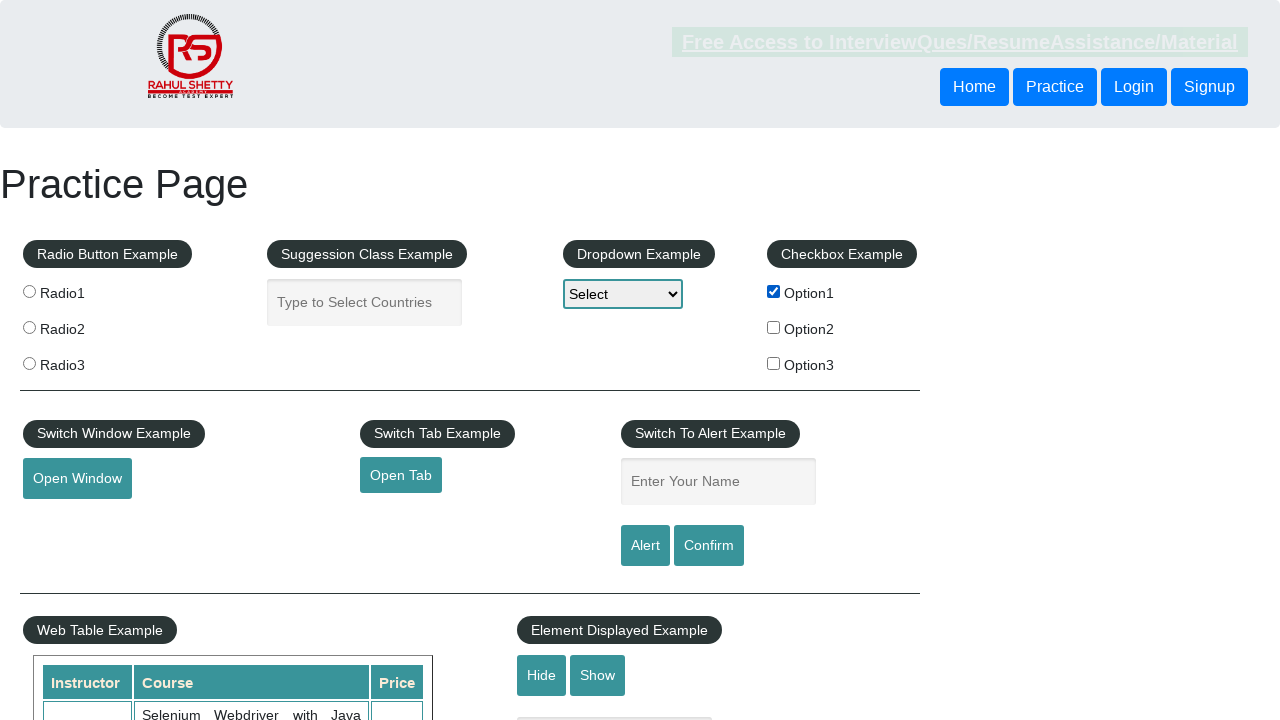

Clicked checkbox option 2 at (774, 327) on #checkBoxOption2
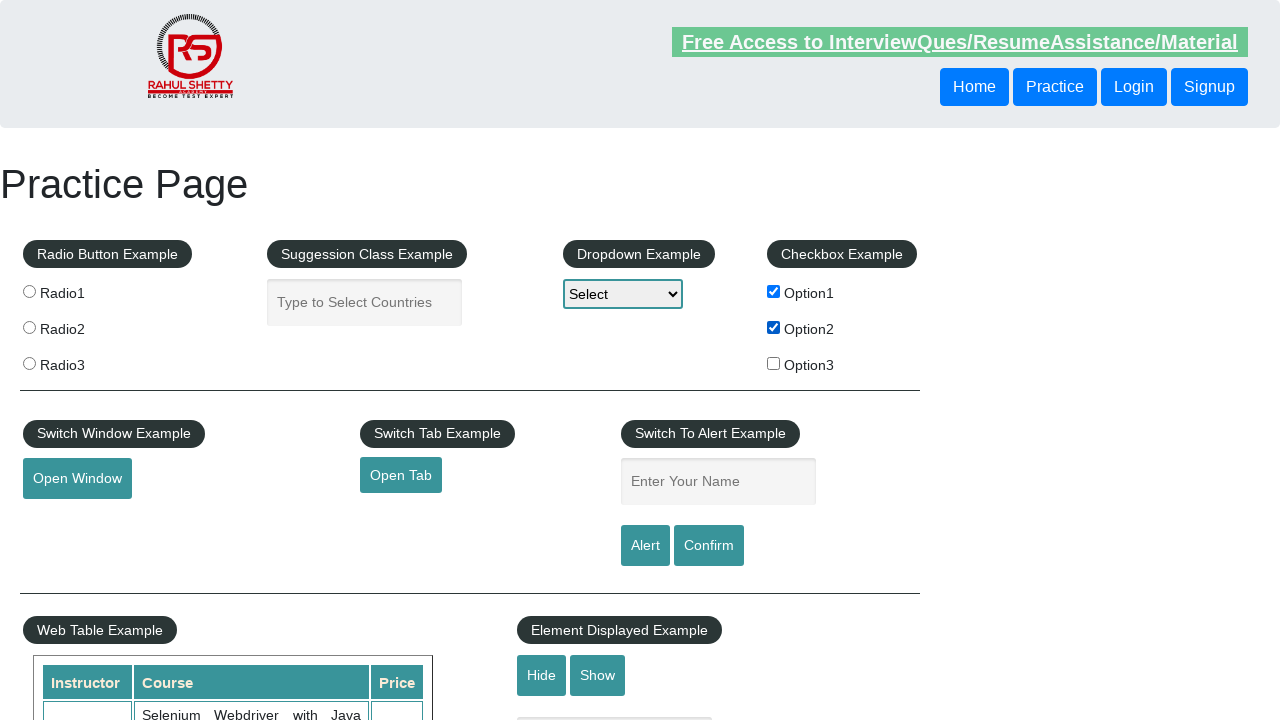

Verified checkbox option 2 is checked
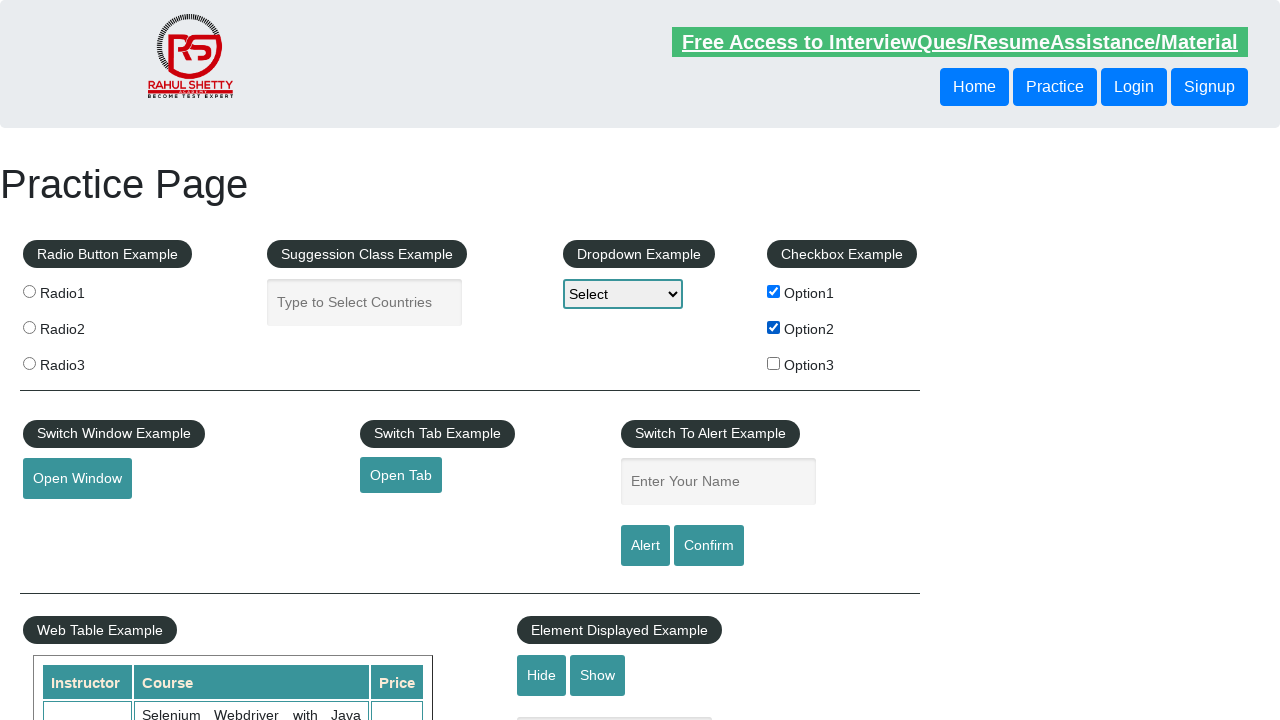

Clicked checkbox option 3 at (774, 363) on #checkBoxOption3
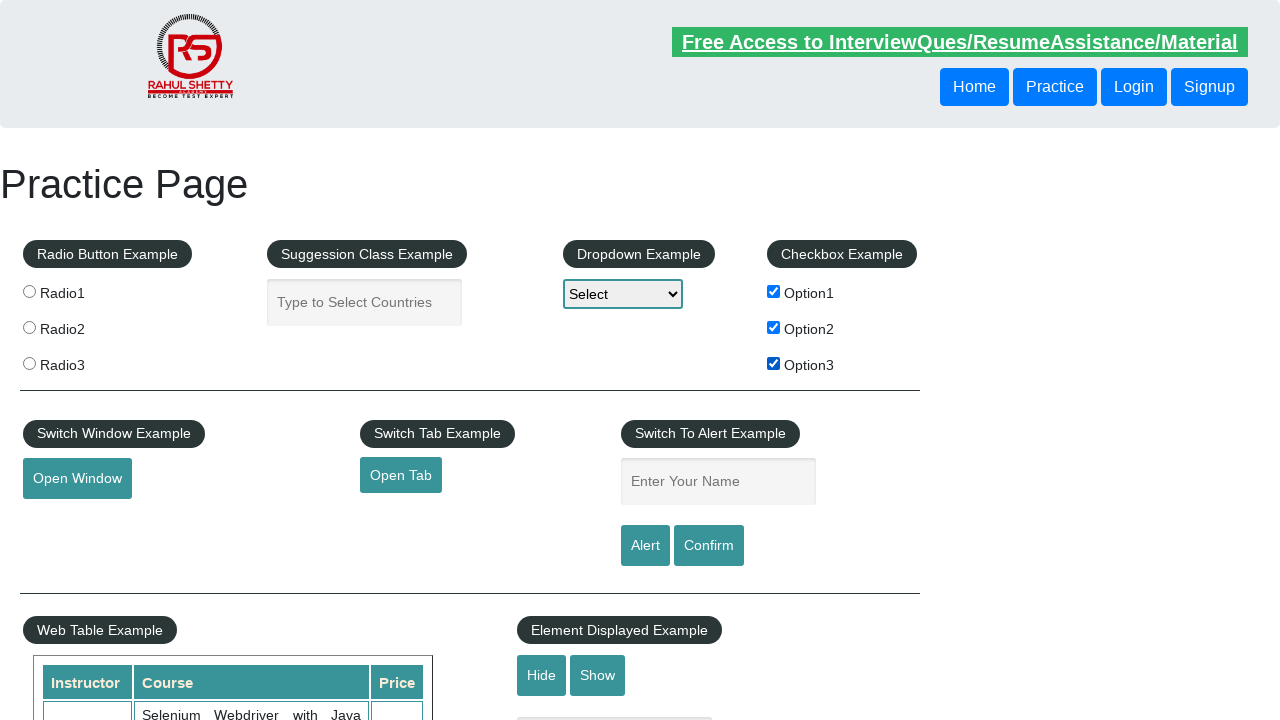

Verified checkbox option 3 is checked
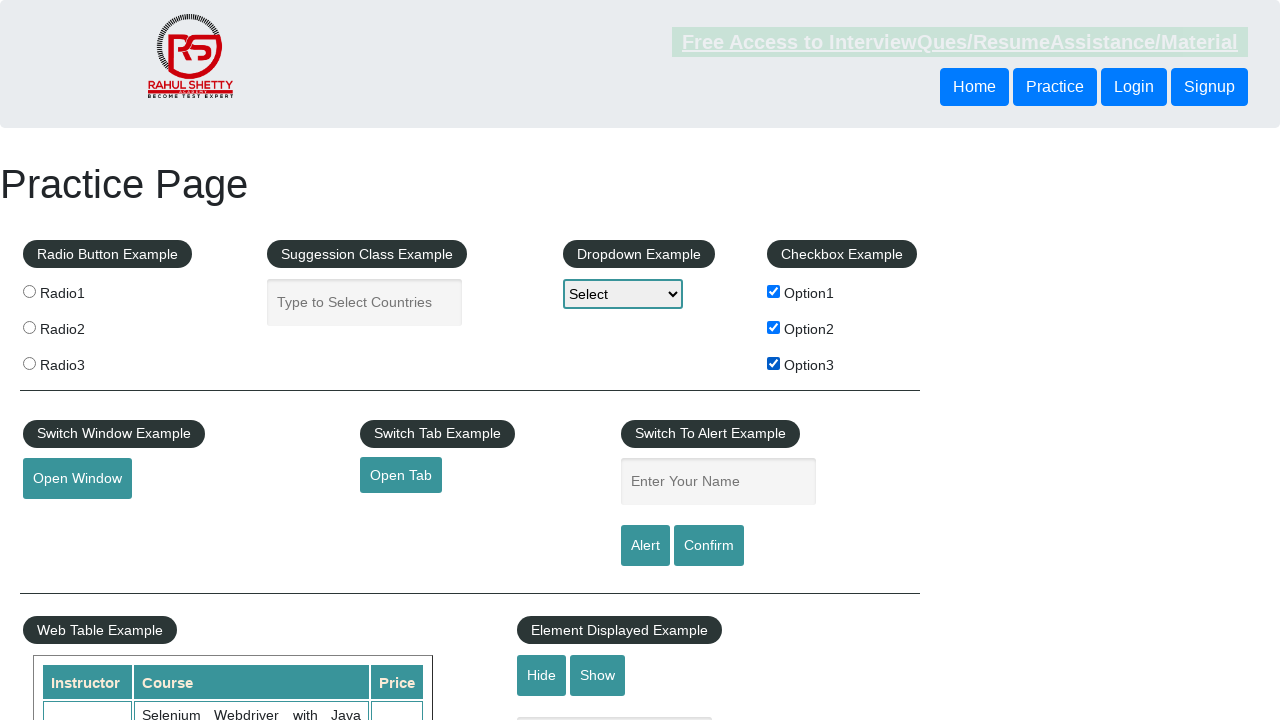

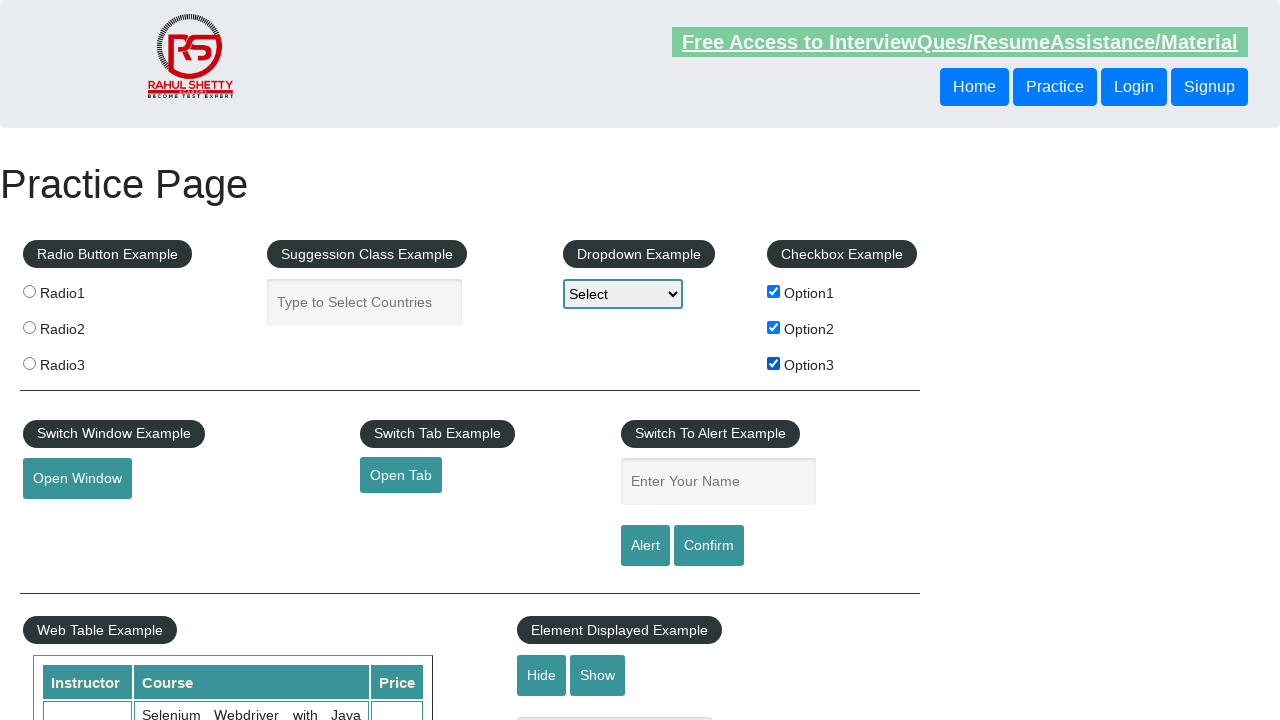